Tests form element display and input using helper function pattern - fills email and education fields

Starting URL: https://automationfc.github.io/basic-form/index.html

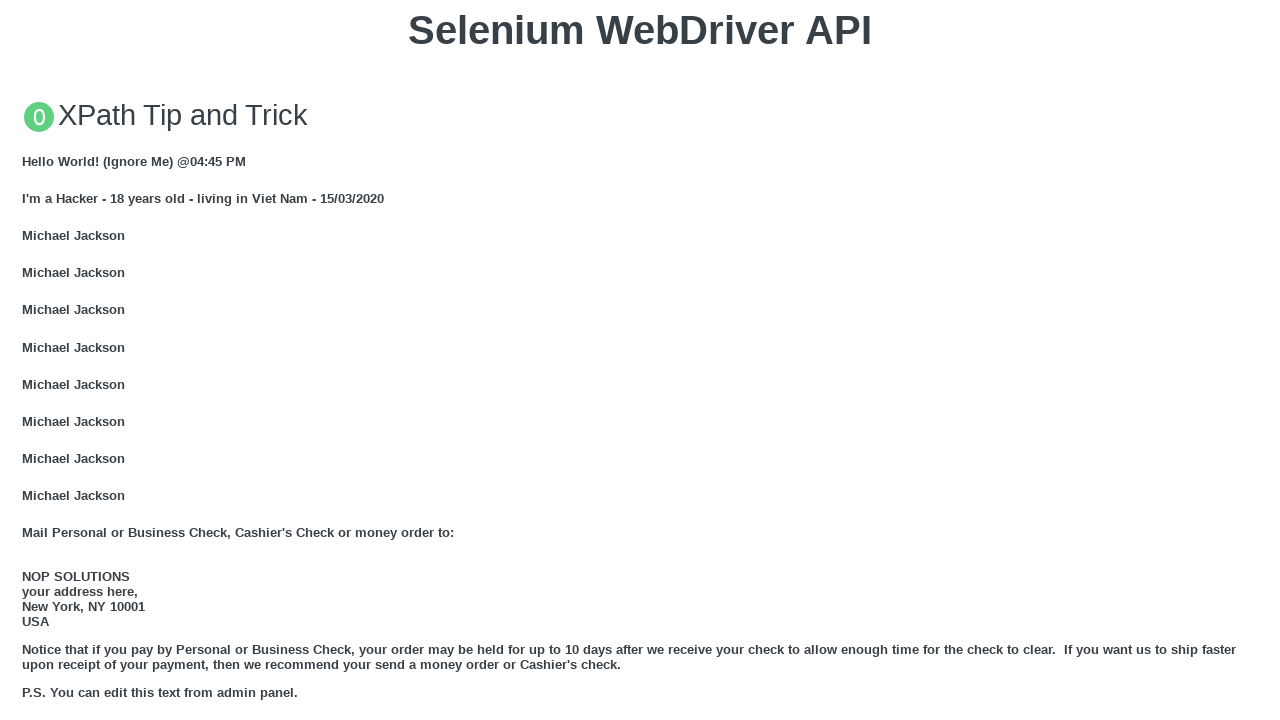

Cleared email field on #mail
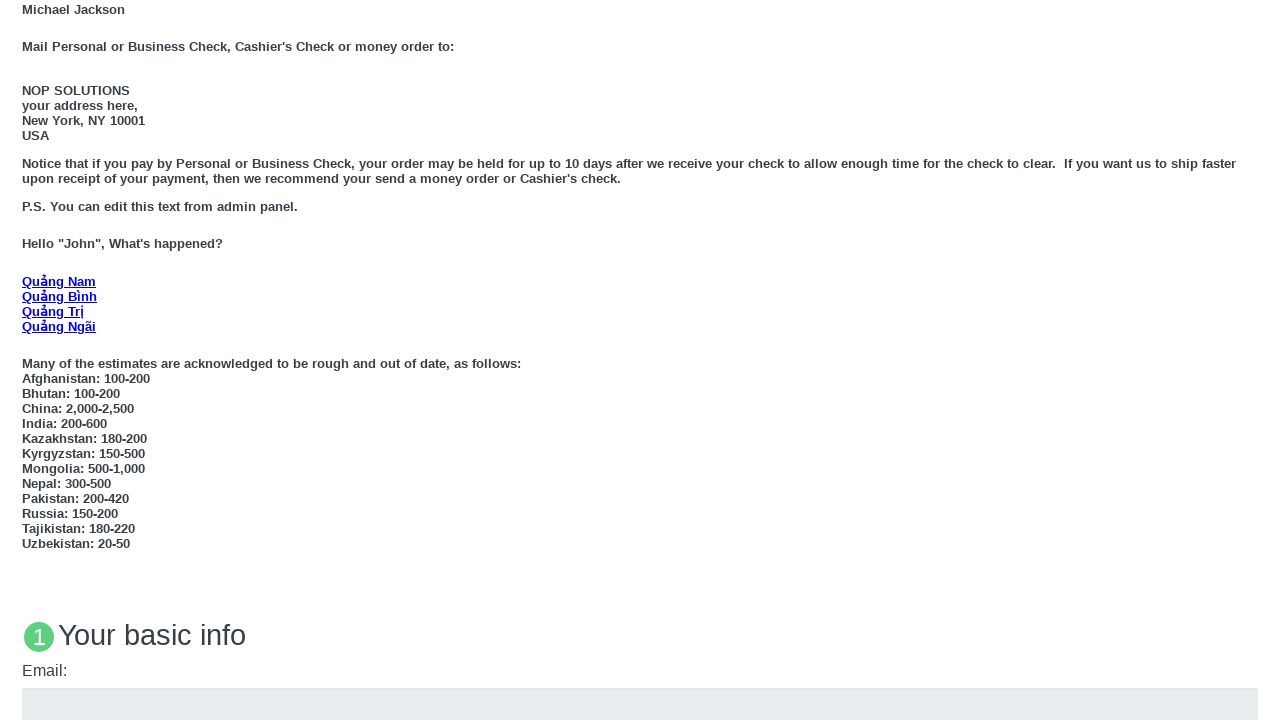

Filled email field with 'automationtestting@gmail.com' on #mail
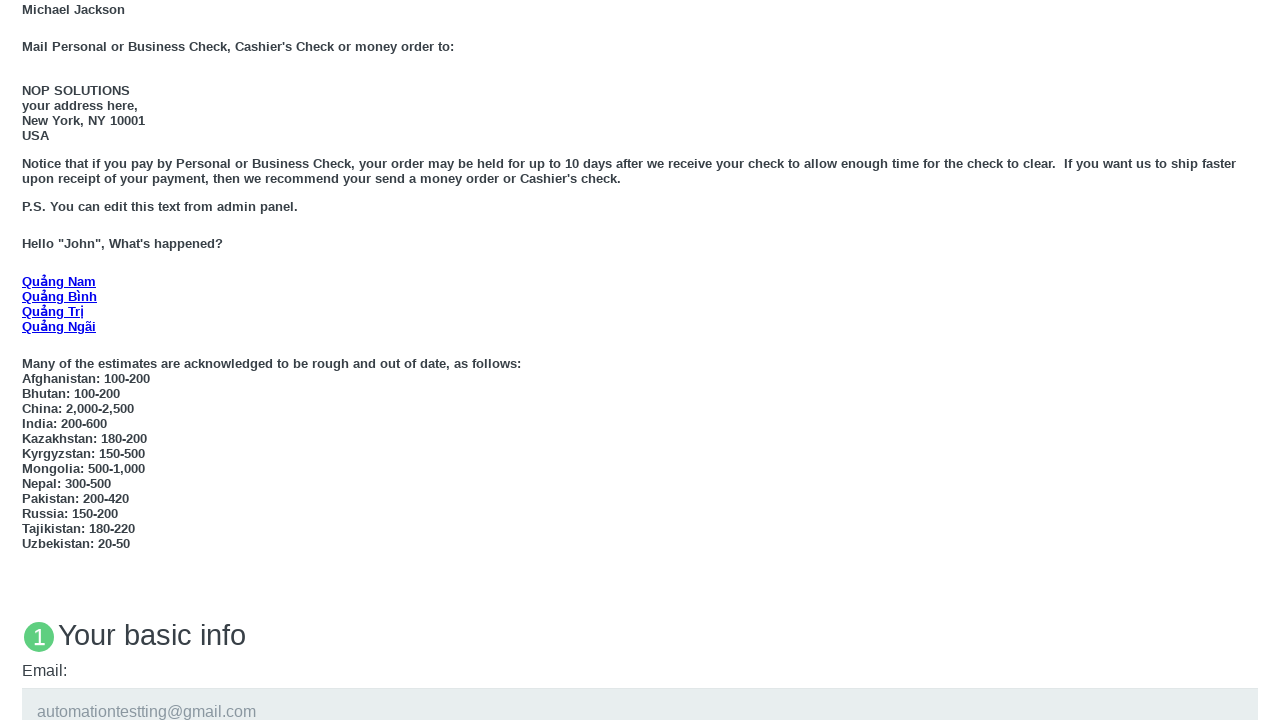

Clicked 'Under 18' radio button at (28, 360) on #under_18
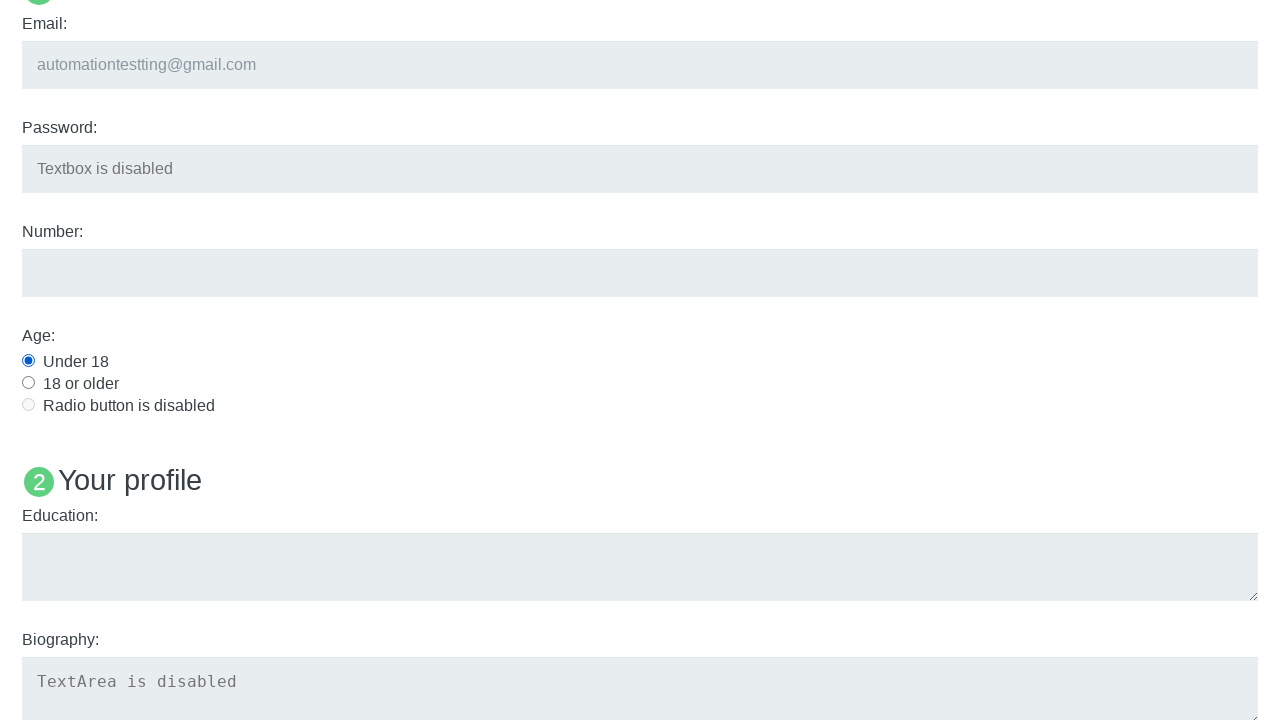

Cleared education field on #edu
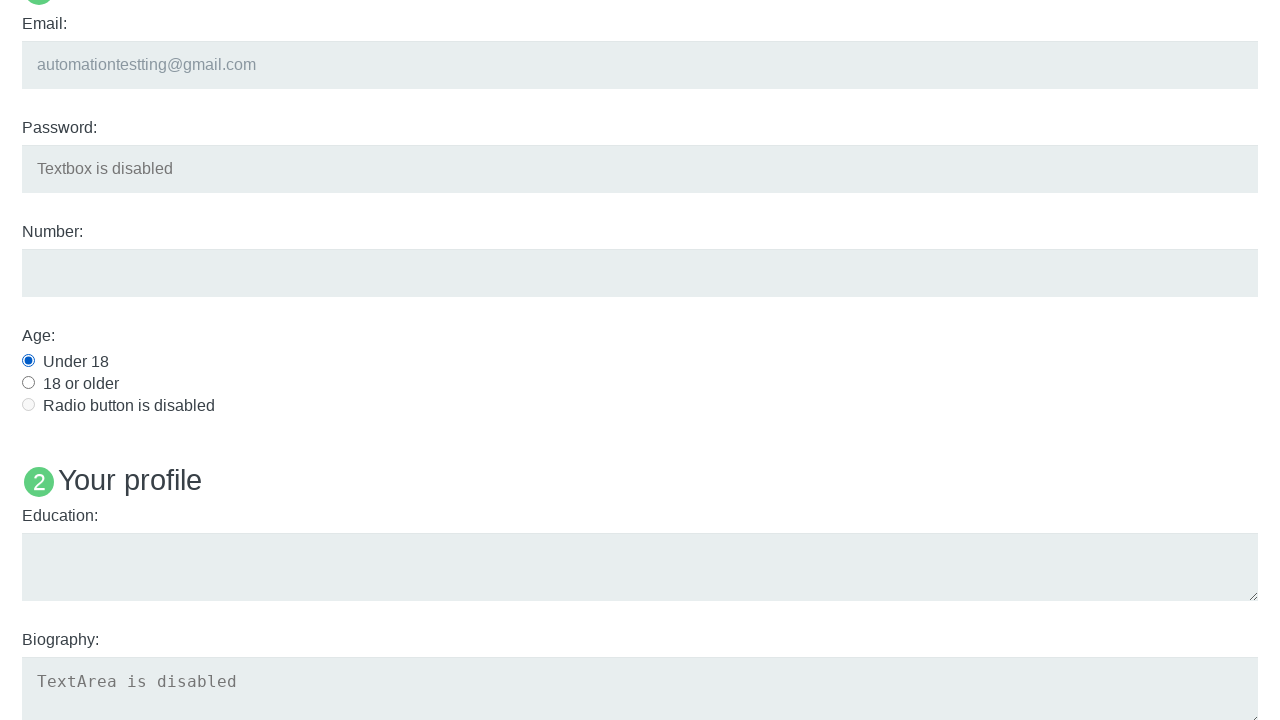

Filled education field with 'Automation Testing' on #edu
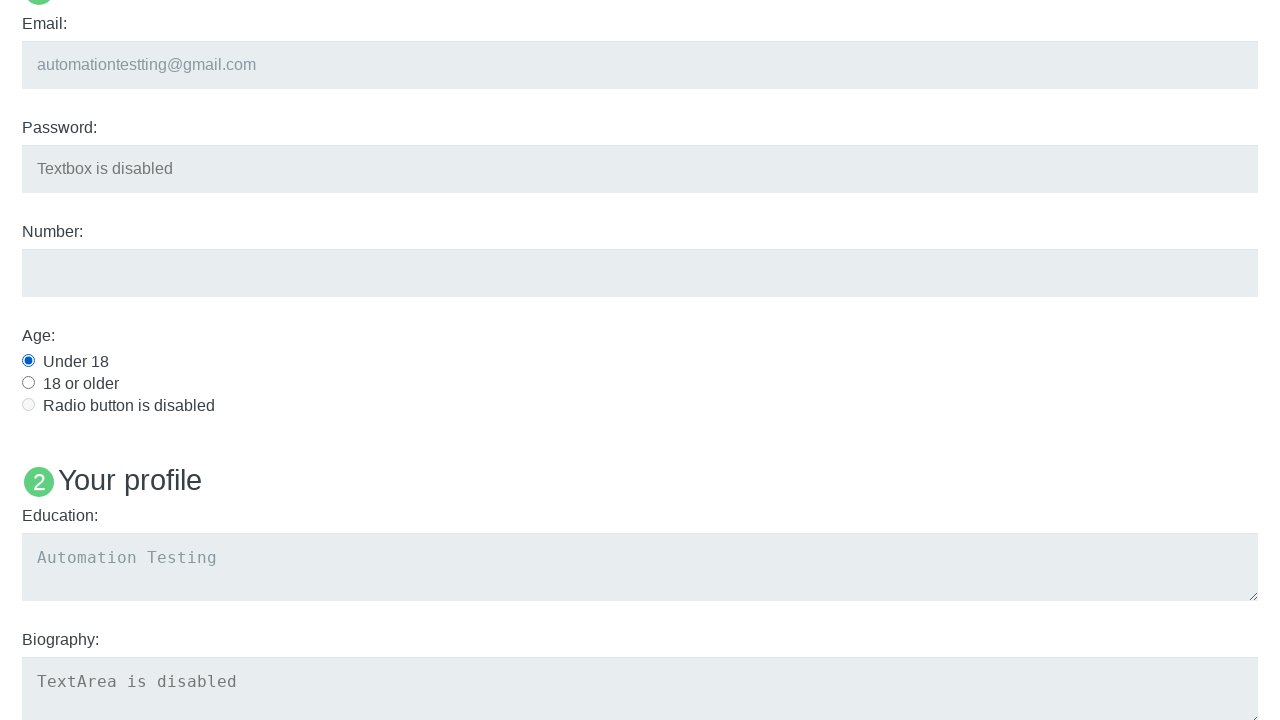

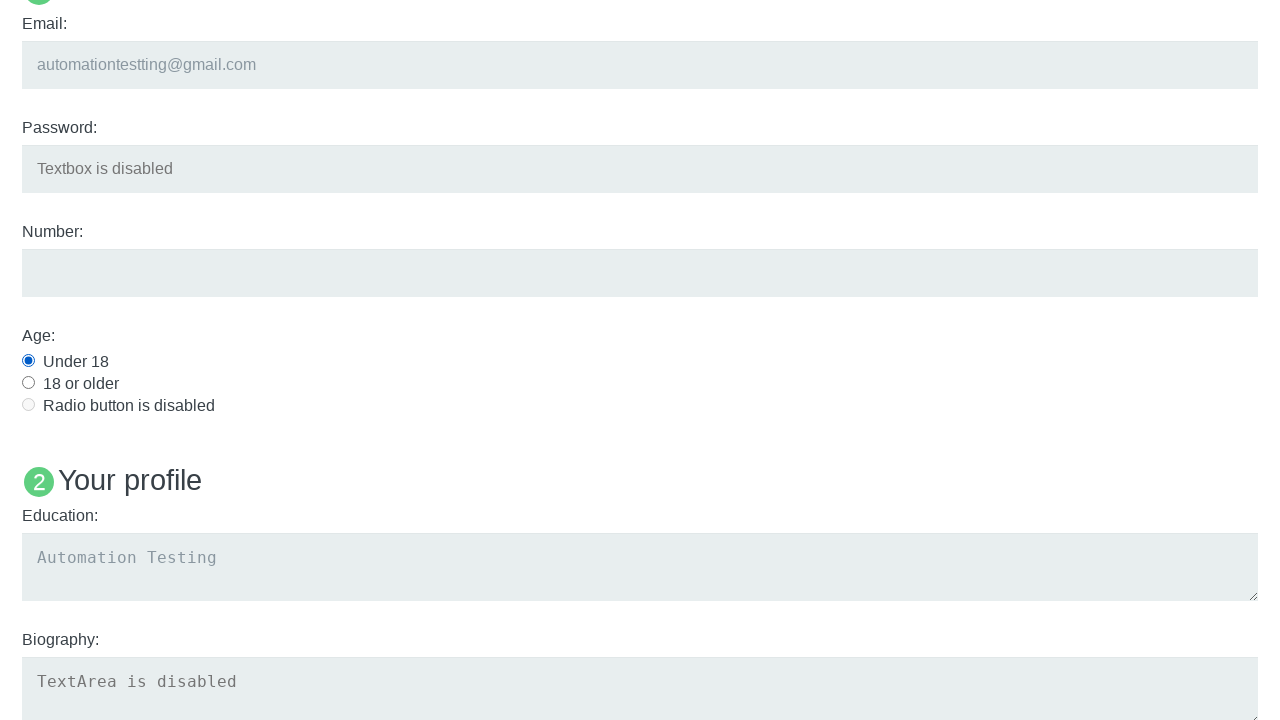